Tests CSS selector behavior by clicking an element twice and then querying for ul elements inside div elements using different CSS selector strategies (descendant vs direct child selectors).

Starting URL: https://teserat.github.io/welcome/

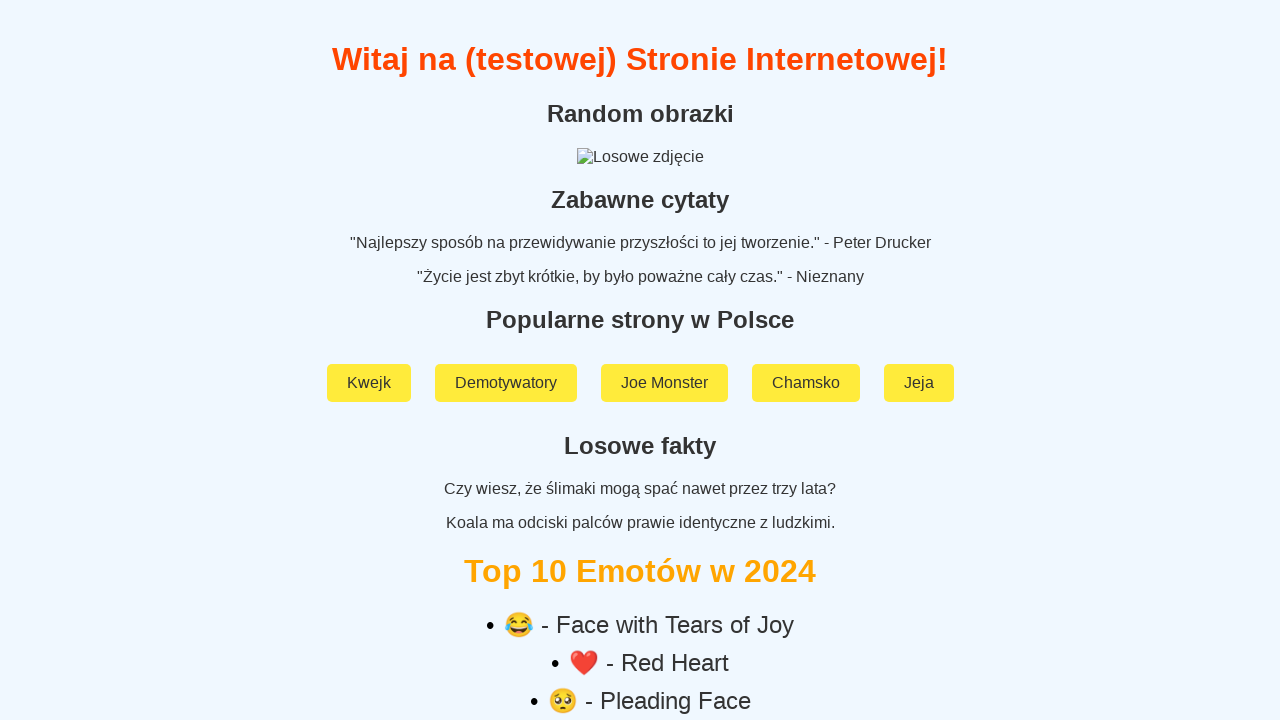

Clicked element with ID 'IDTestowaStrona1' (first click) at (640, 592) on #IDTestowaStrona1
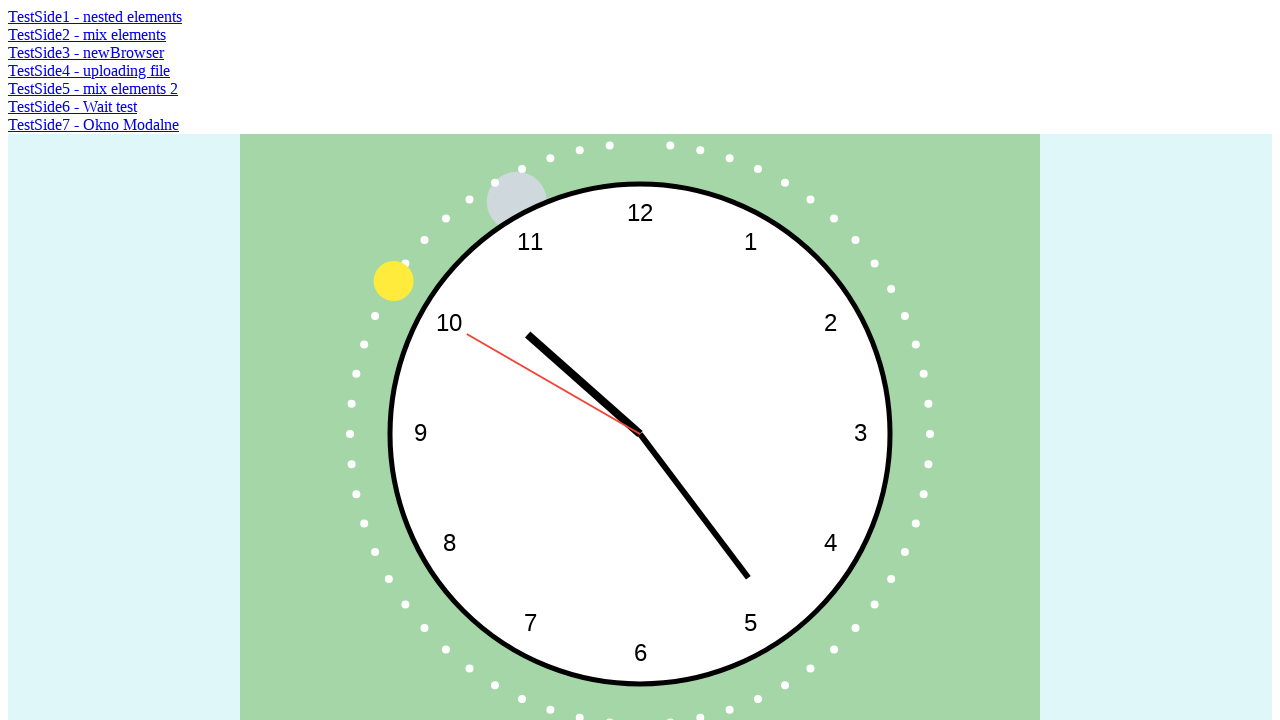

Clicked element with ID 'IDTestowaStrona1' (second click) at (95, 16) on #IDTestowaStrona1
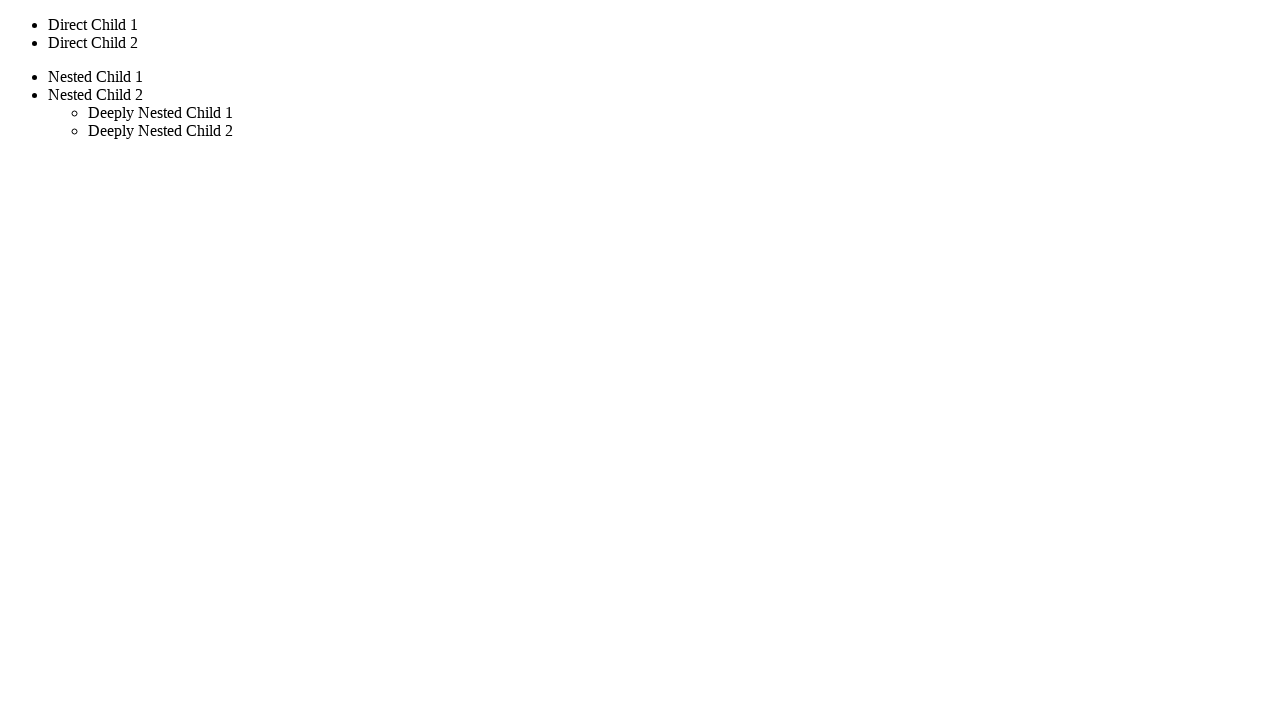

Waited 500ms for page content to stabilize
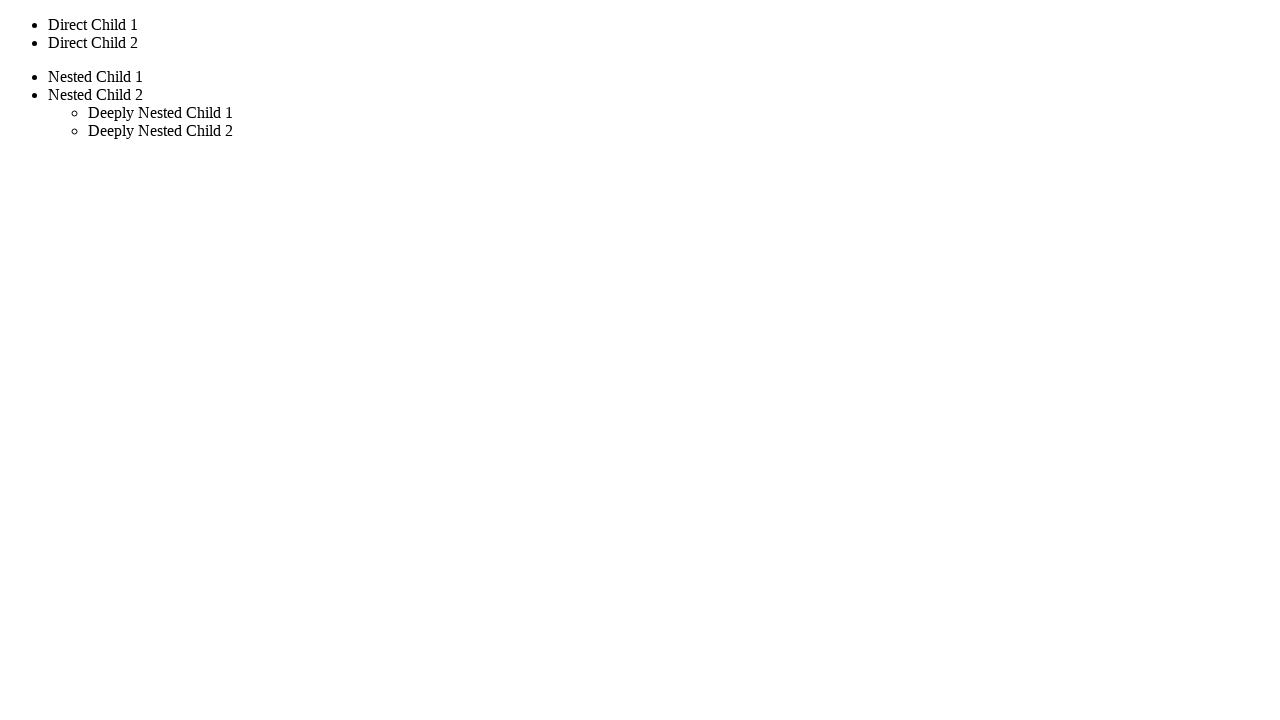

Queried all <ul> elements inside <div> using descendant selector
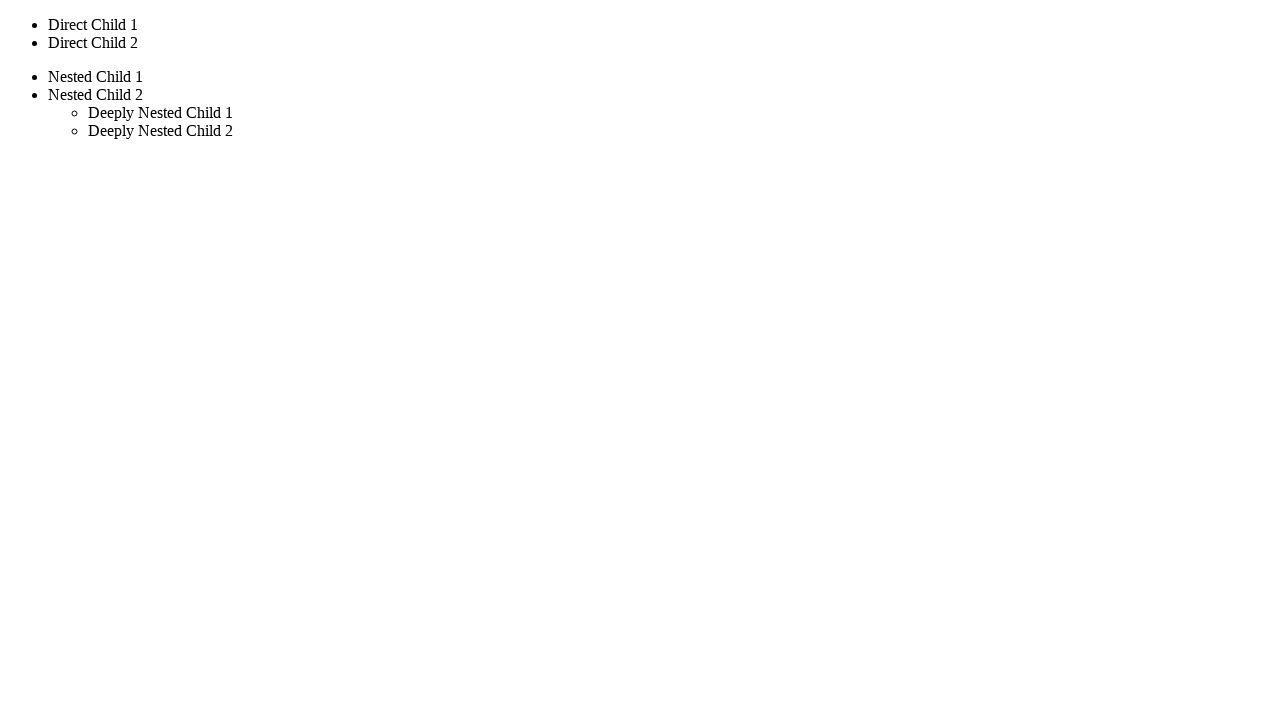

Queried direct child <ul> elements inside <div> using child selector
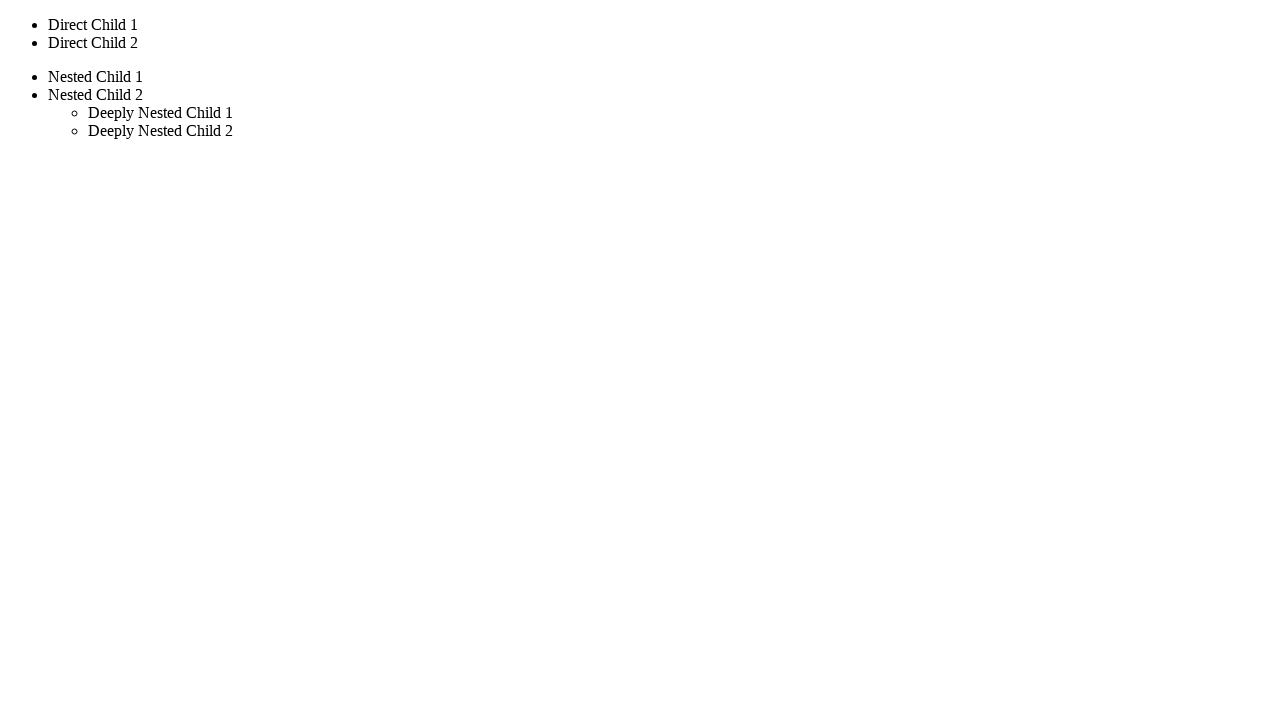

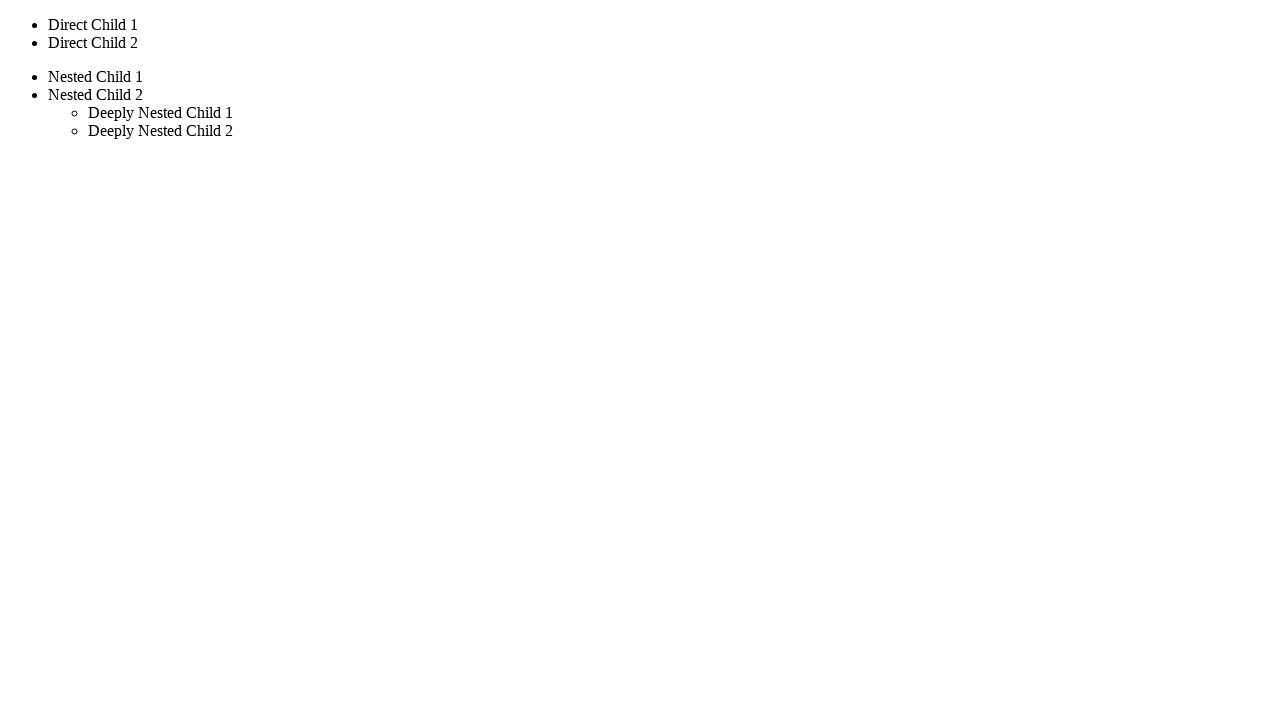